Tests double-click functionality by double-clicking a "Copy Text" button and verifying that text is copied from one field to another

Starting URL: https://testautomationpractice.blogspot.com/

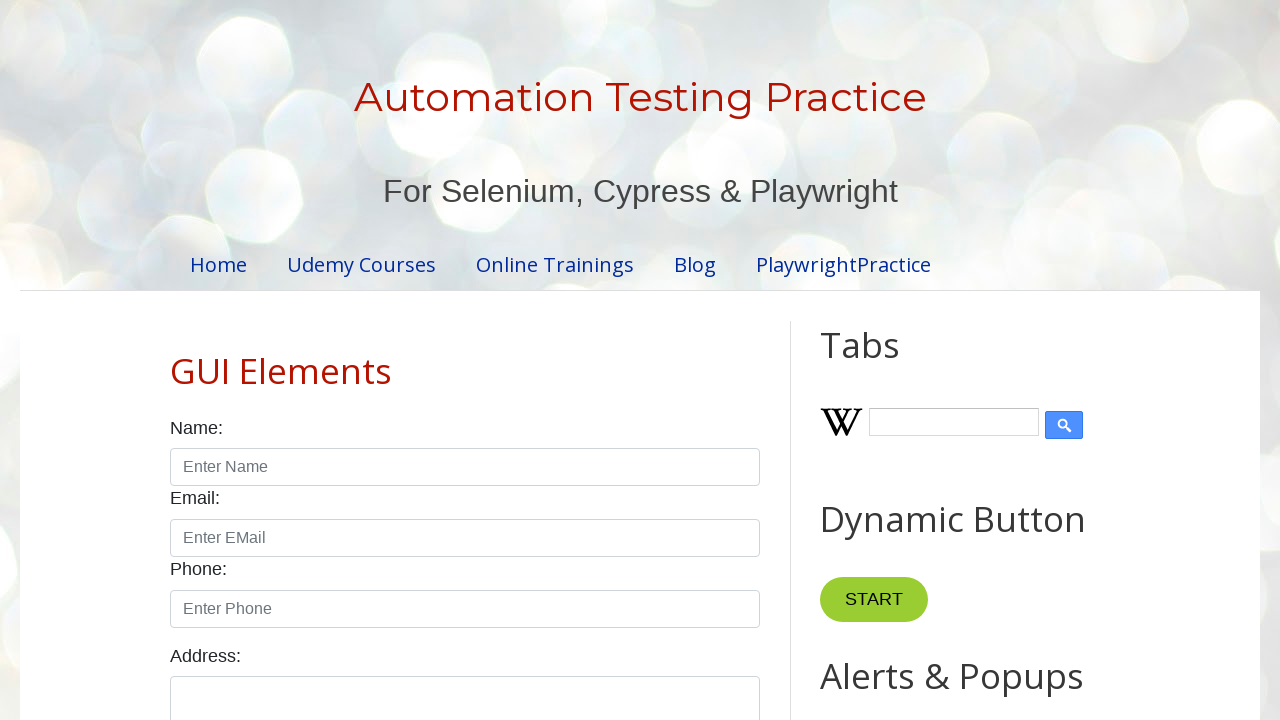

Double-clicked the 'Copy Text' button to copy text from field1 to field2 at (885, 360) on xpath=//button[text()='Copy Text']
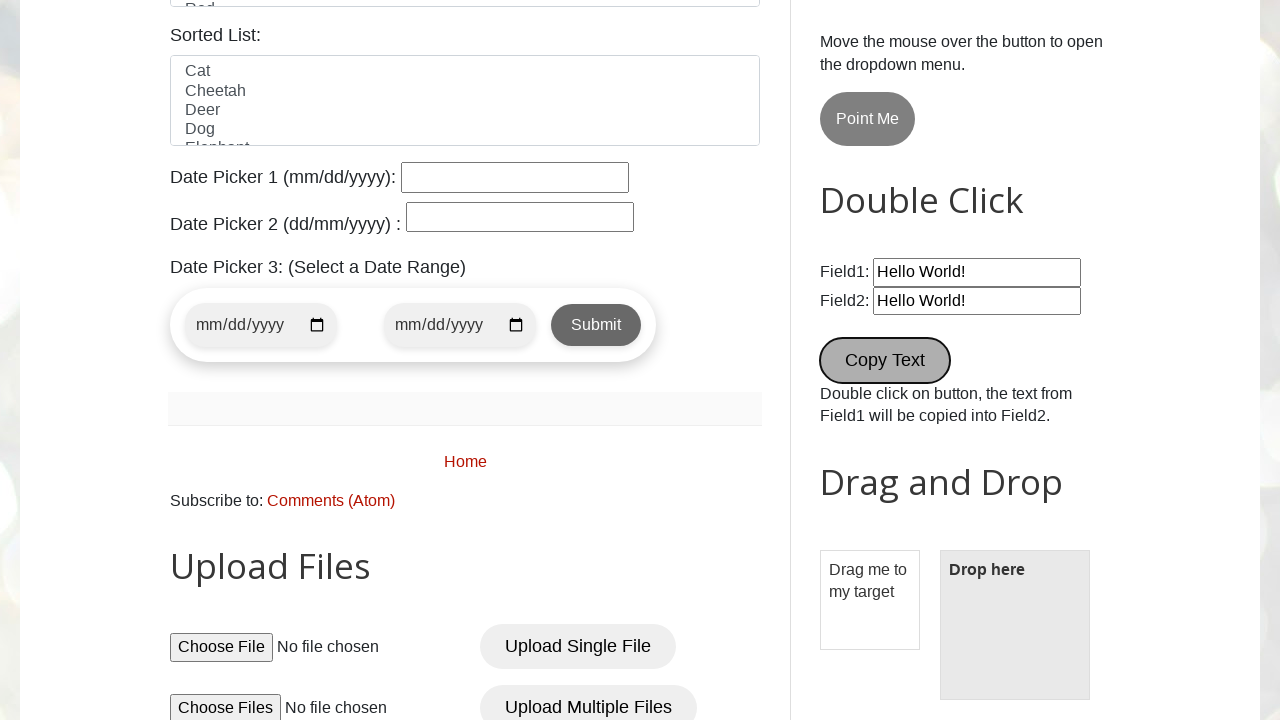

Retrieved value from field1
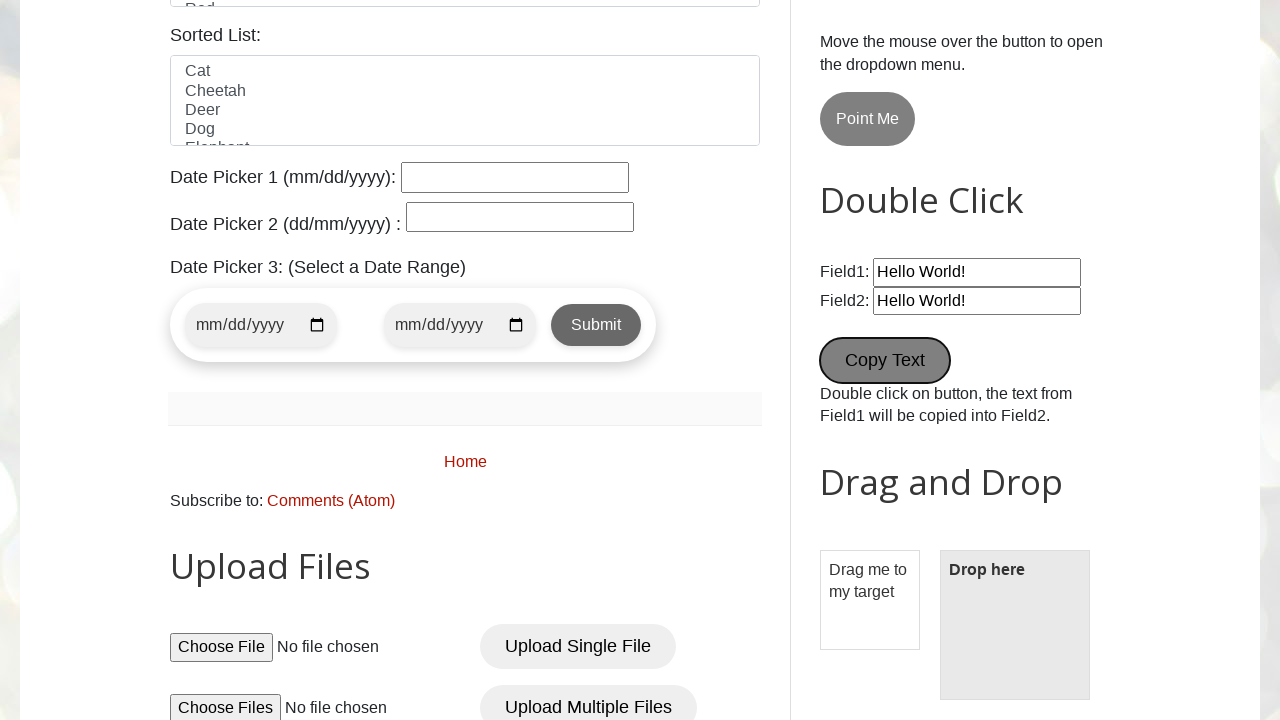

Retrieved value from field2
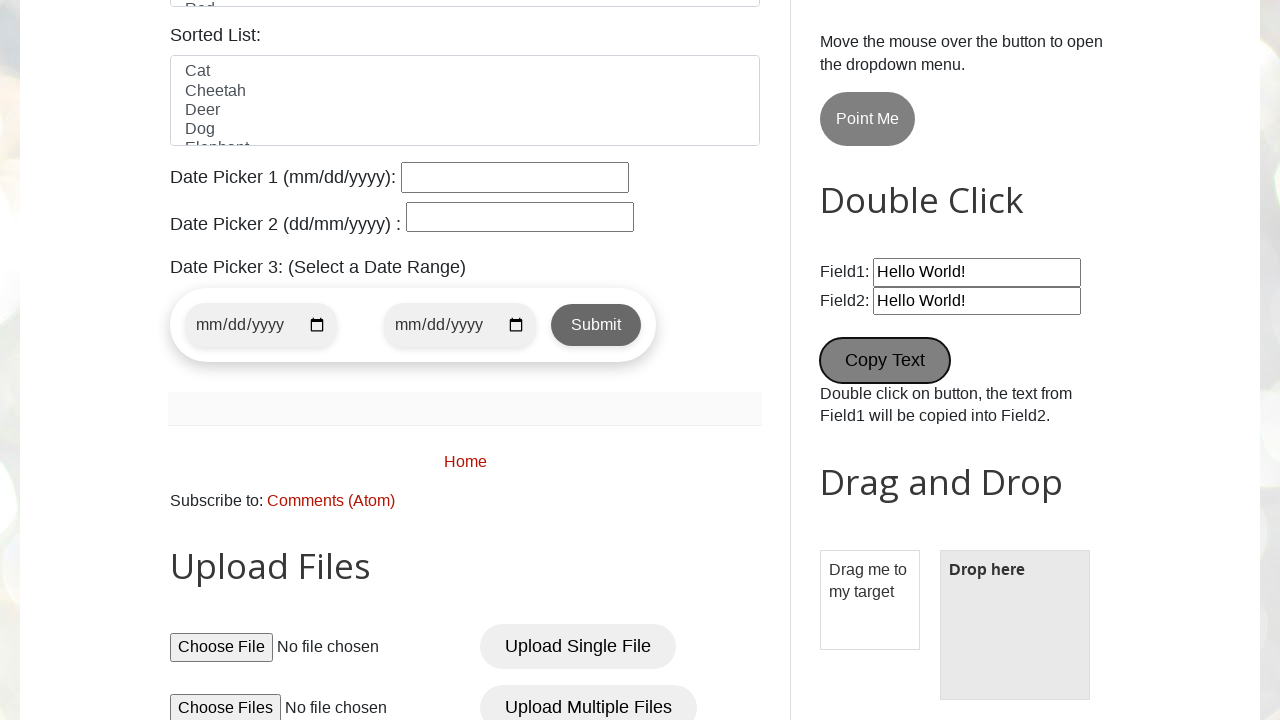

Verified that text was copied successfully - field1 and field2 values match
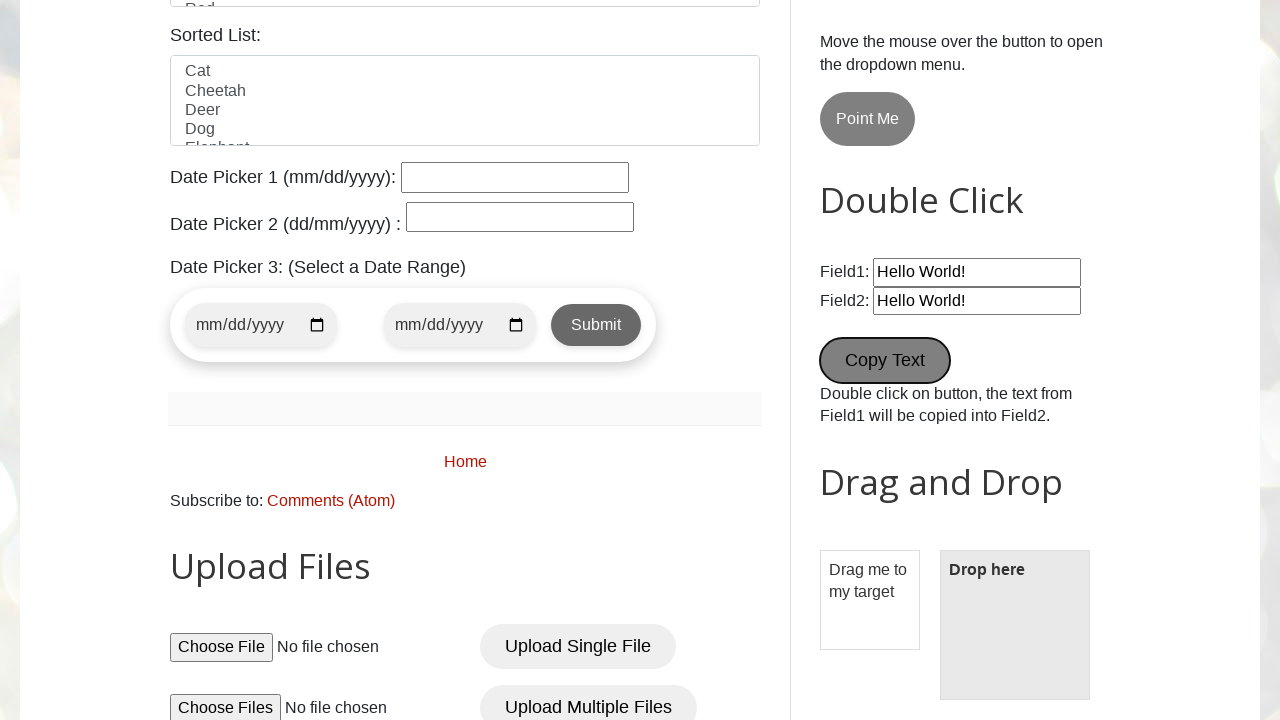

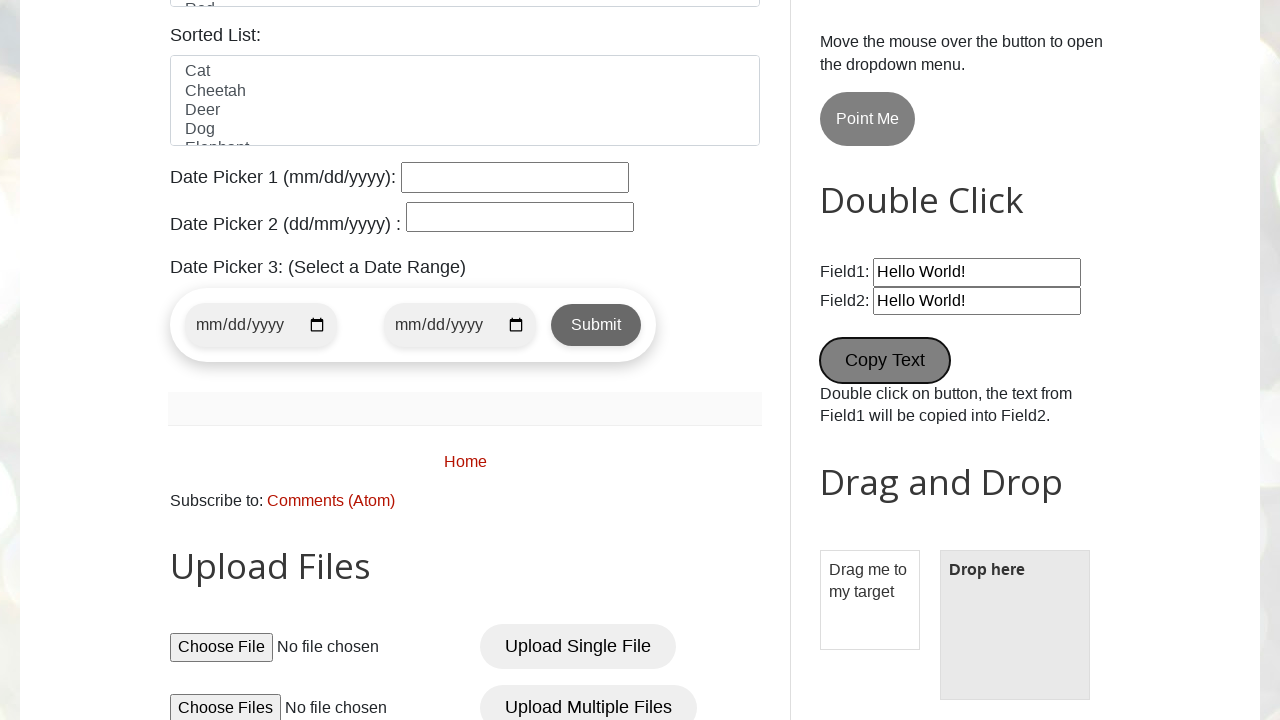